Navigates to an exercise page and interacts with heading and paragraph elements to verify their presence and attributes

Starting URL: https://curso-python-selenium.netlify.app/exercicio_01.html

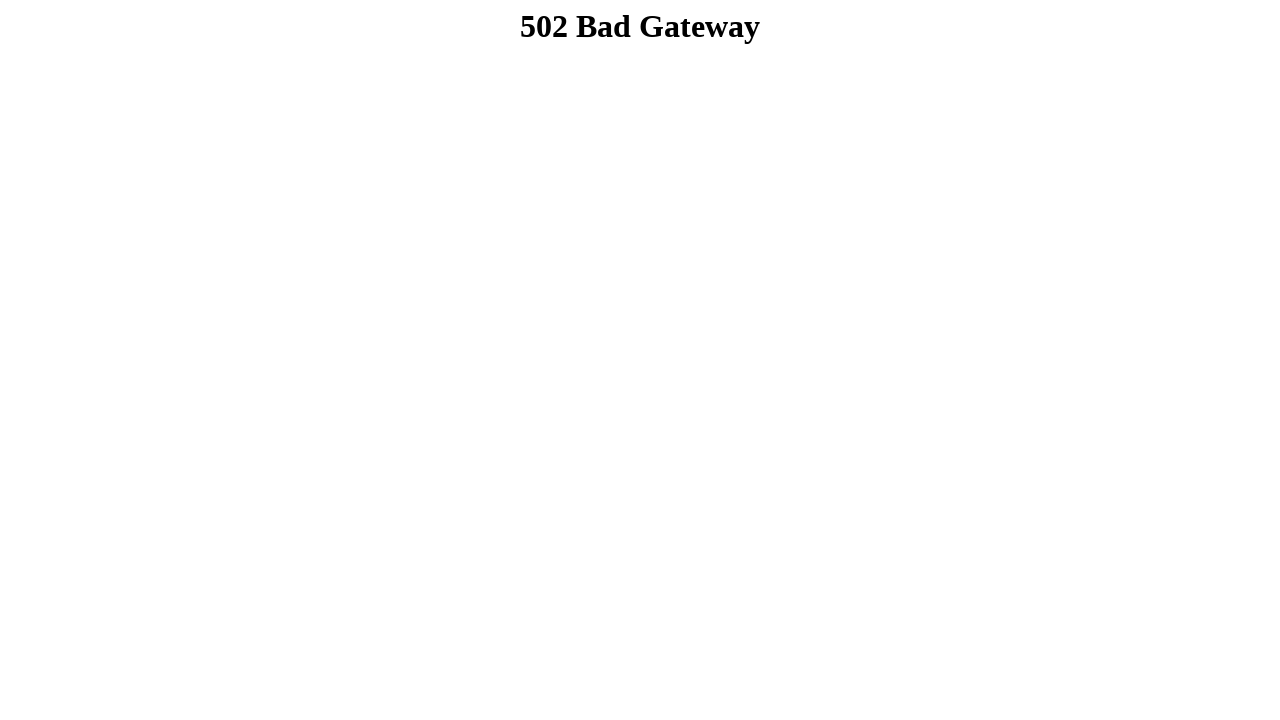

Navigated to exercise page
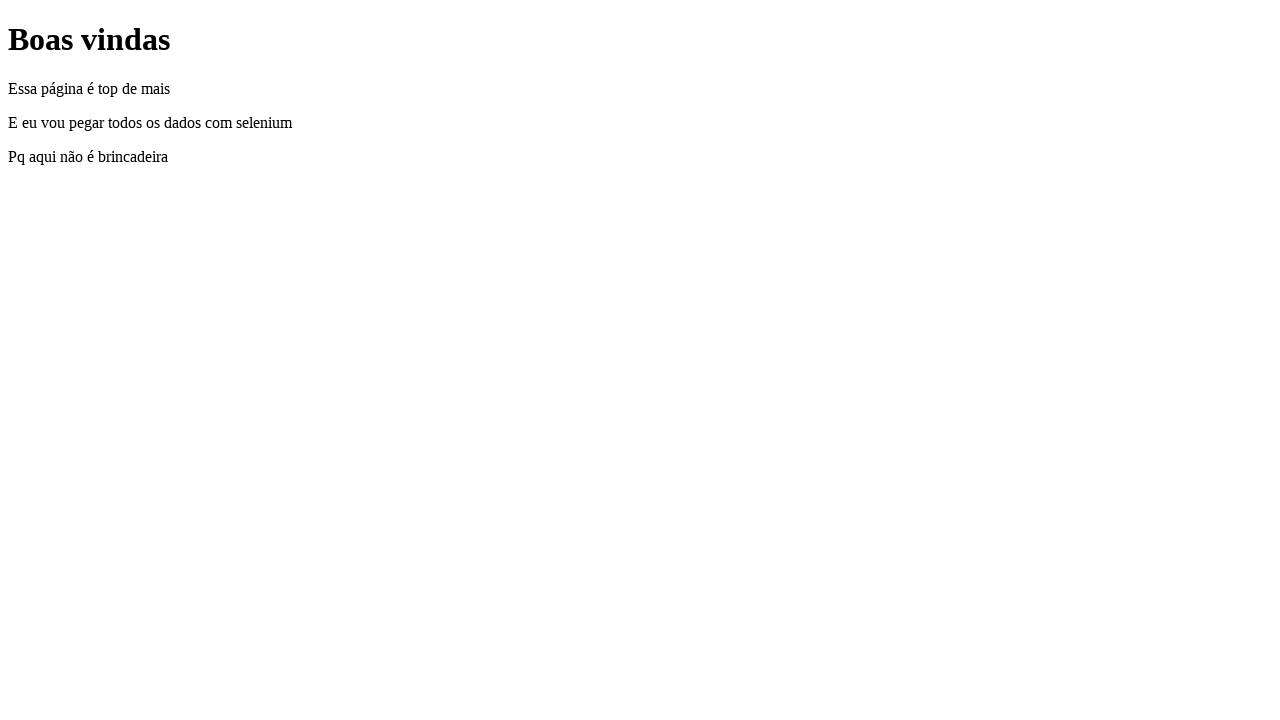

H1 element loaded
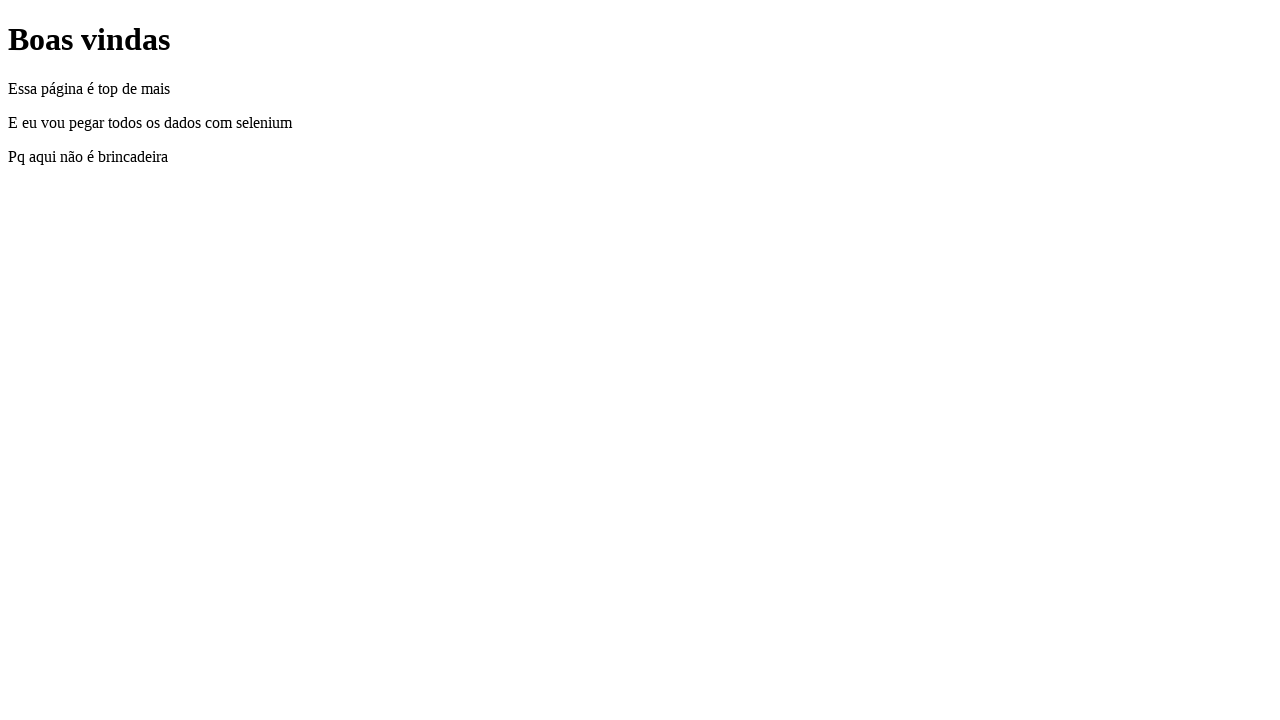

Located h1 element
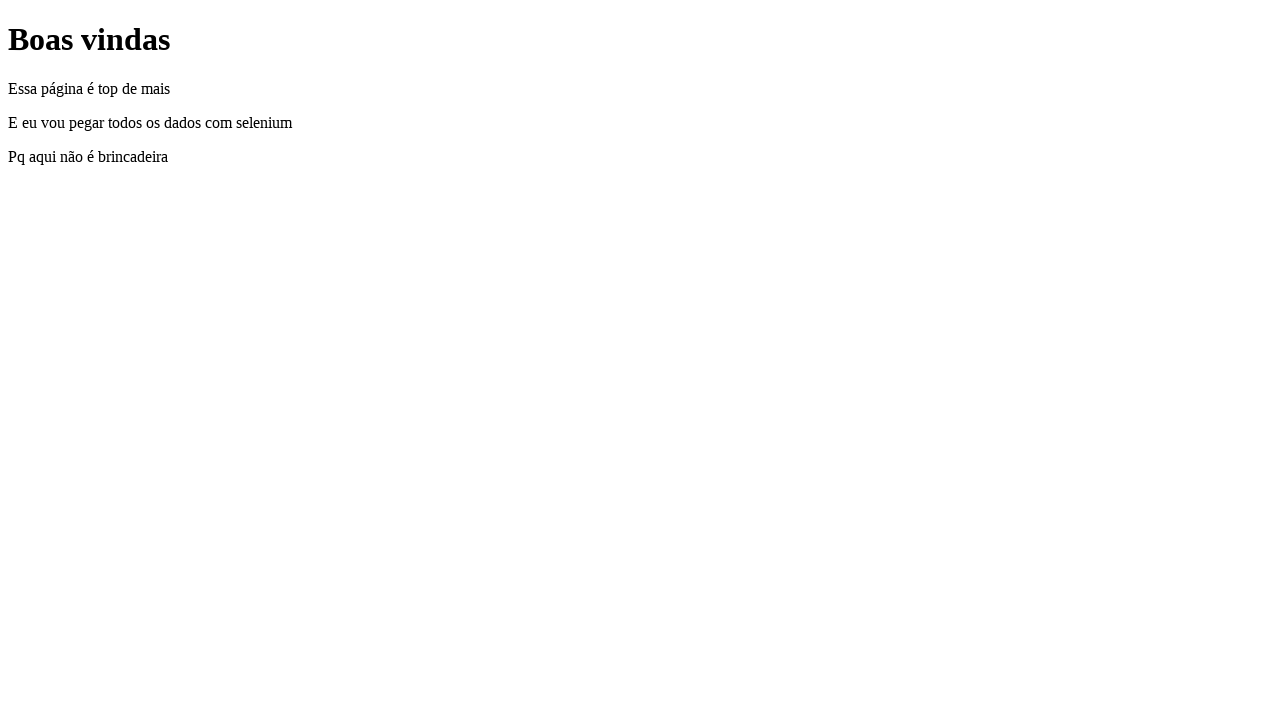

Retrieved h1 text content: 'Boas vindas'
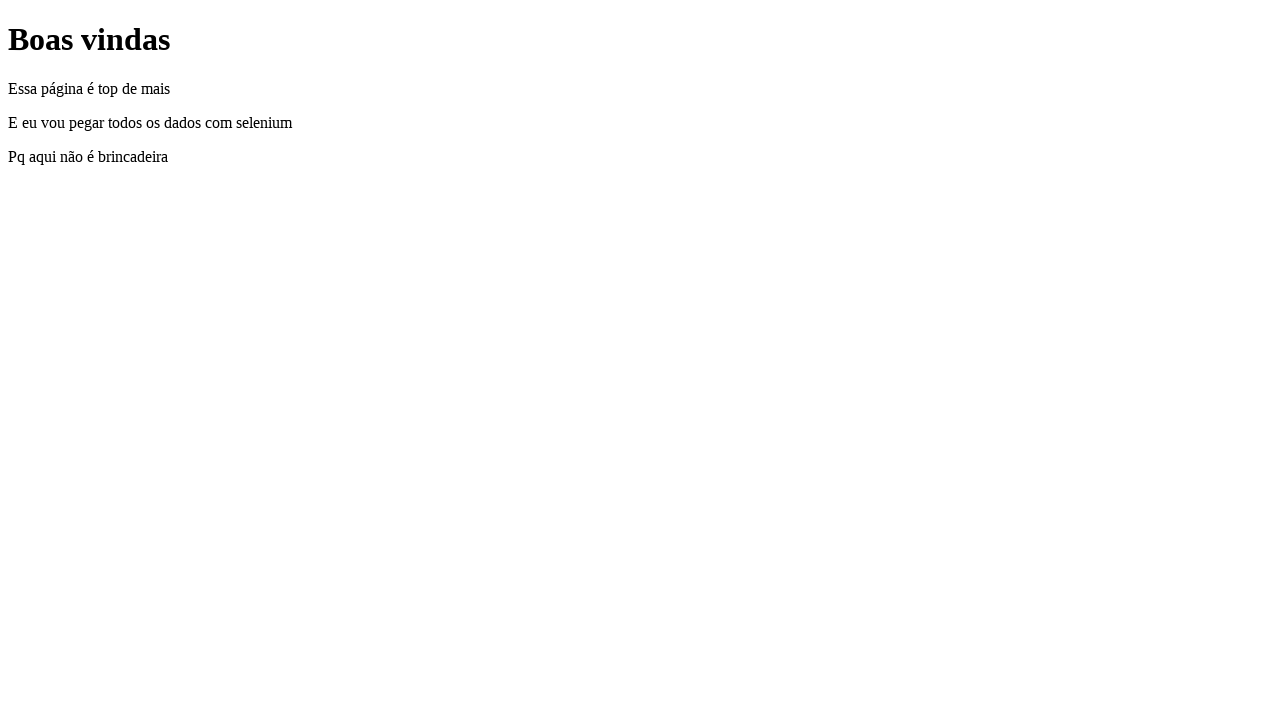

Located 3 paragraph elements
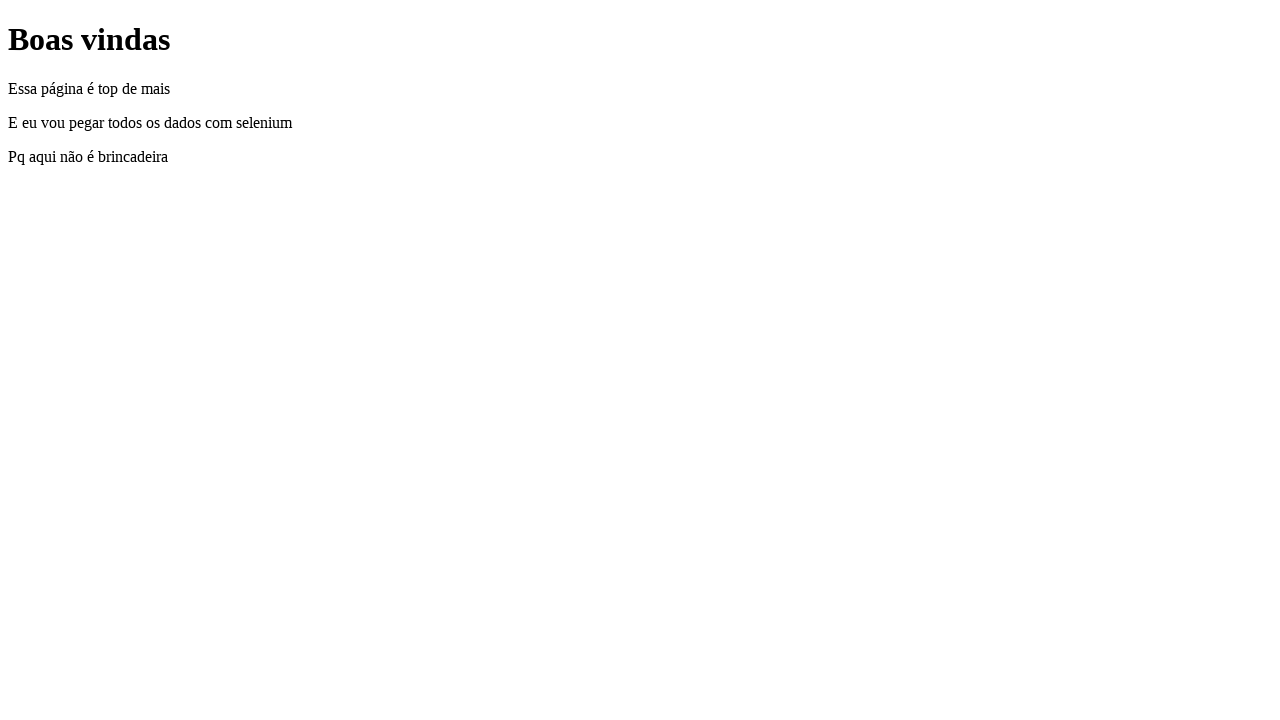

Retrieved custom attribute from paragraph 1: 'texto1'
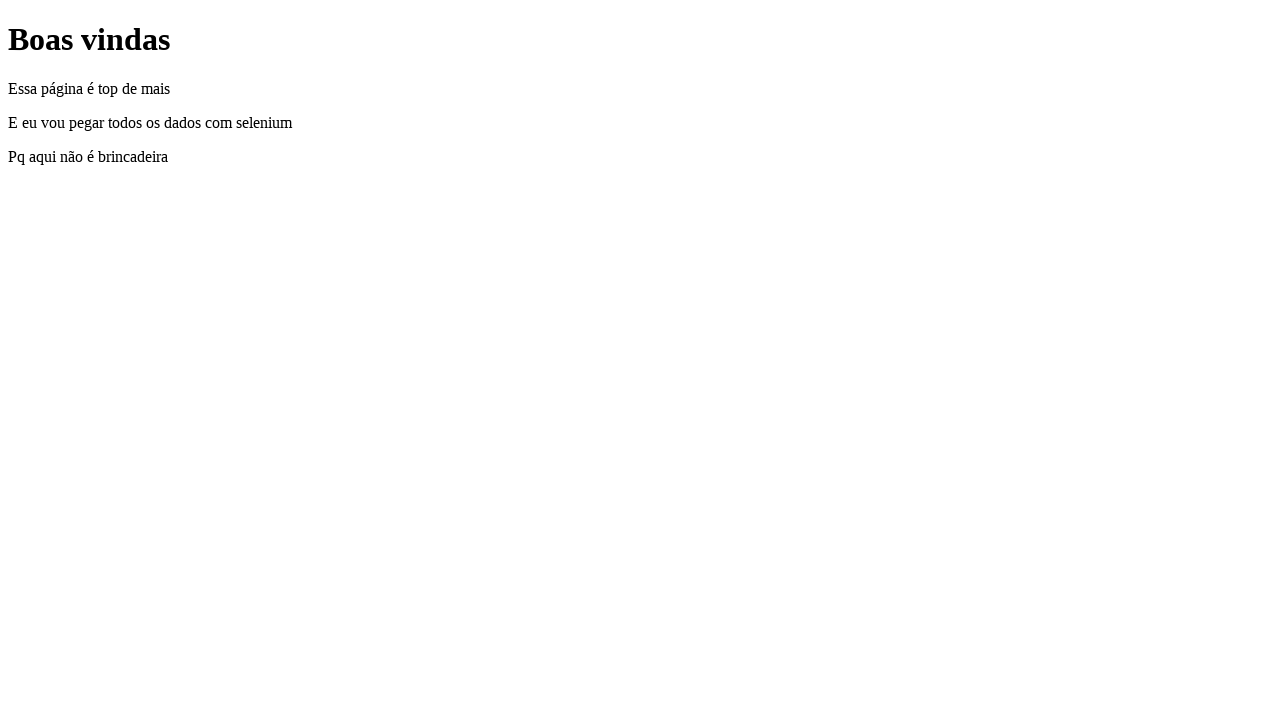

Retrieved text content from paragraph 1: 'Essa página é top de mais'
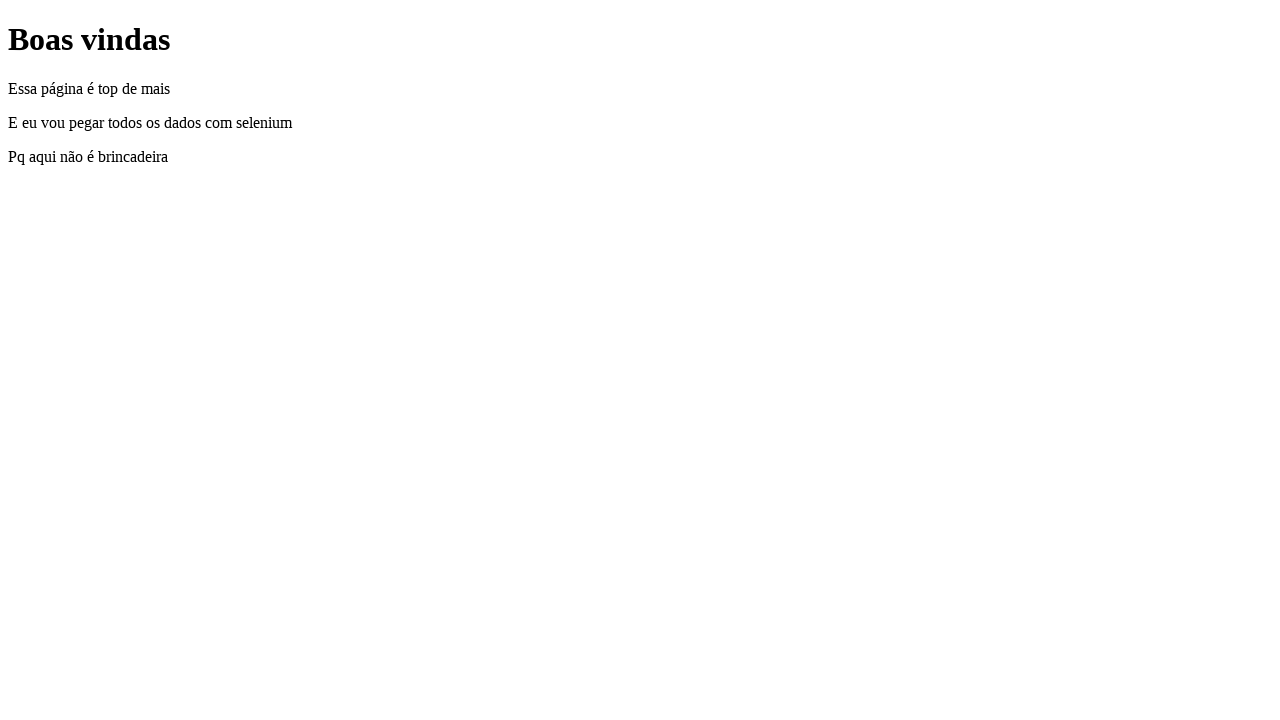

Retrieved custom attribute from paragraph 2: 'texto2'
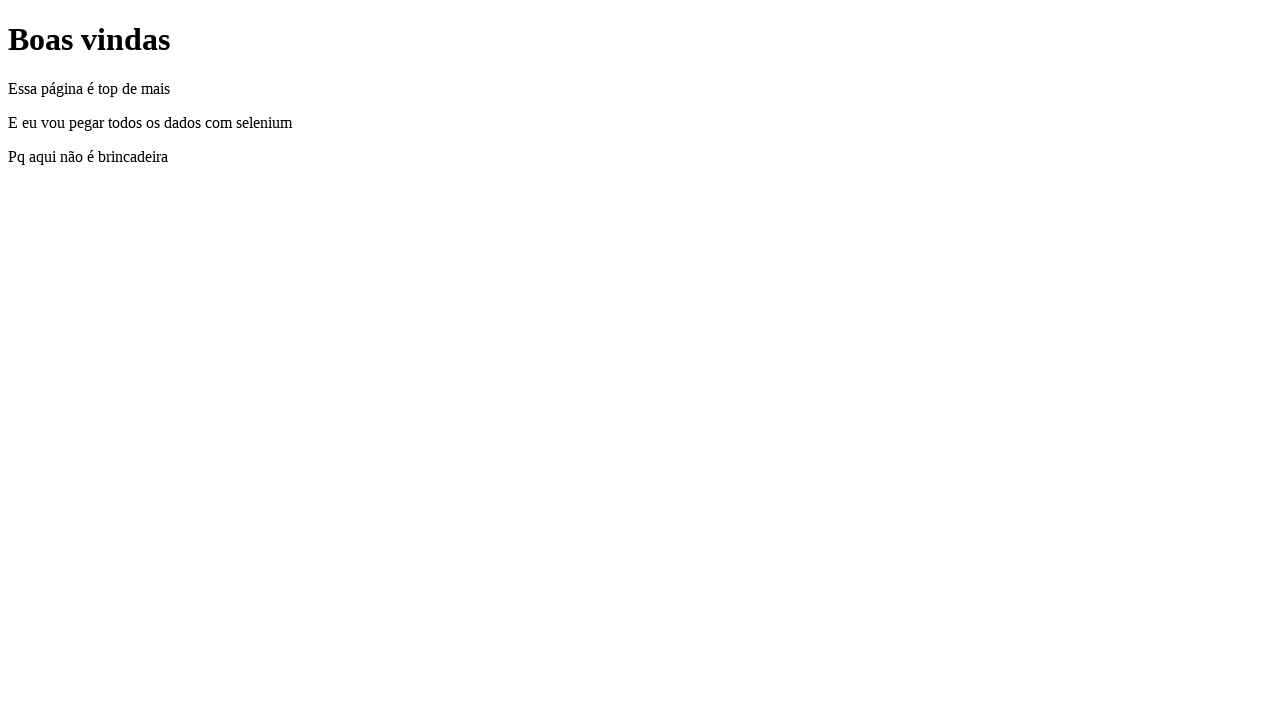

Retrieved text content from paragraph 2: 'E eu vou pegar todos os dados com selenium'
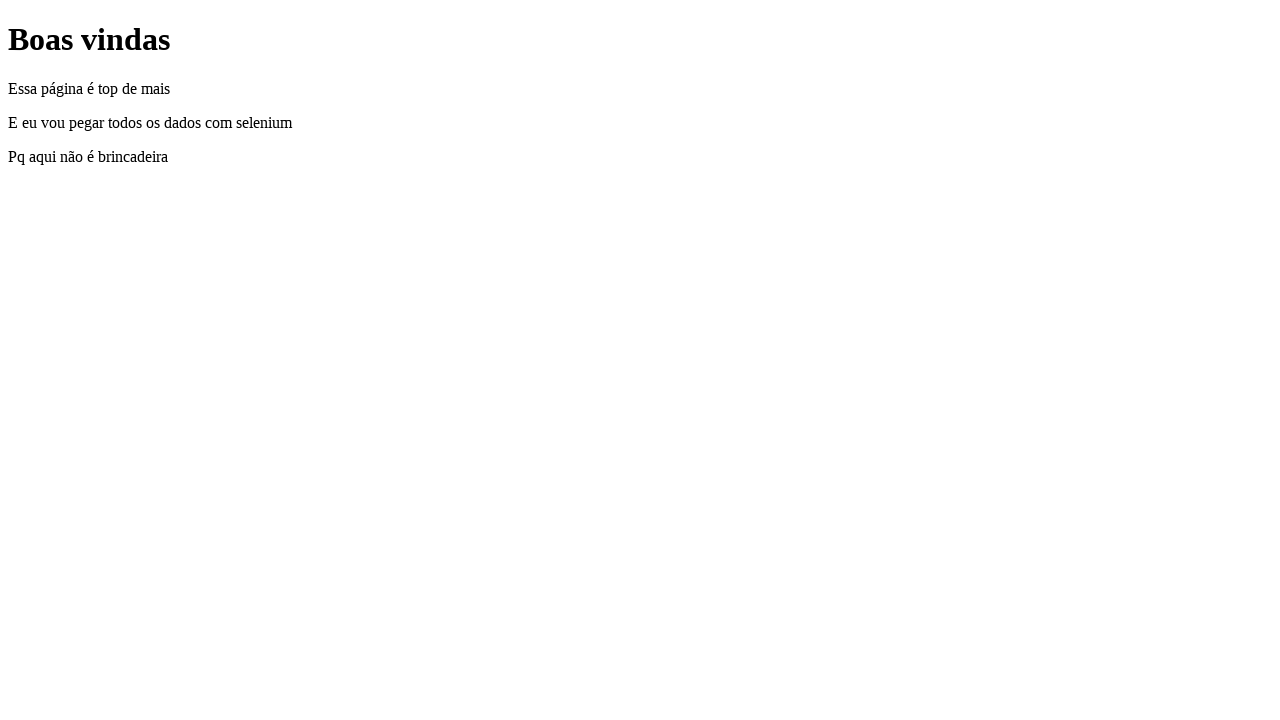

Retrieved custom attribute from paragraph 3: 'texto3'
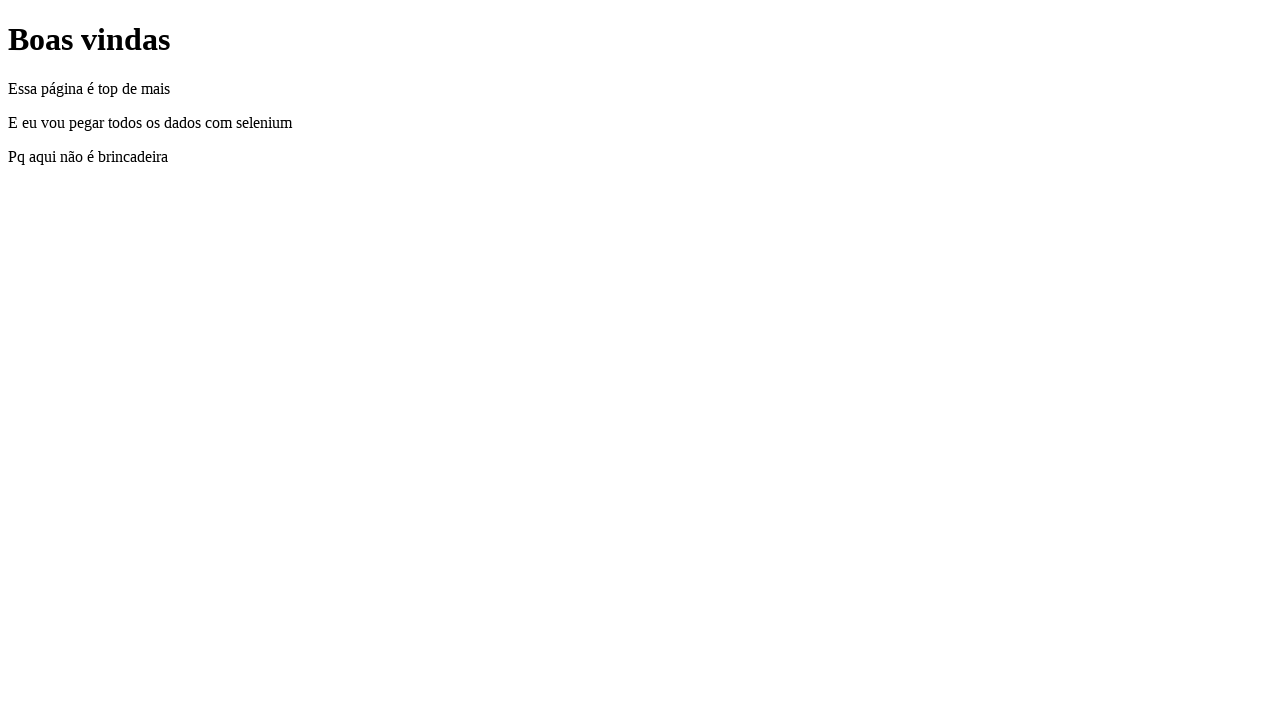

Retrieved text content from paragraph 3: 'Pq aqui não é brincadeira'
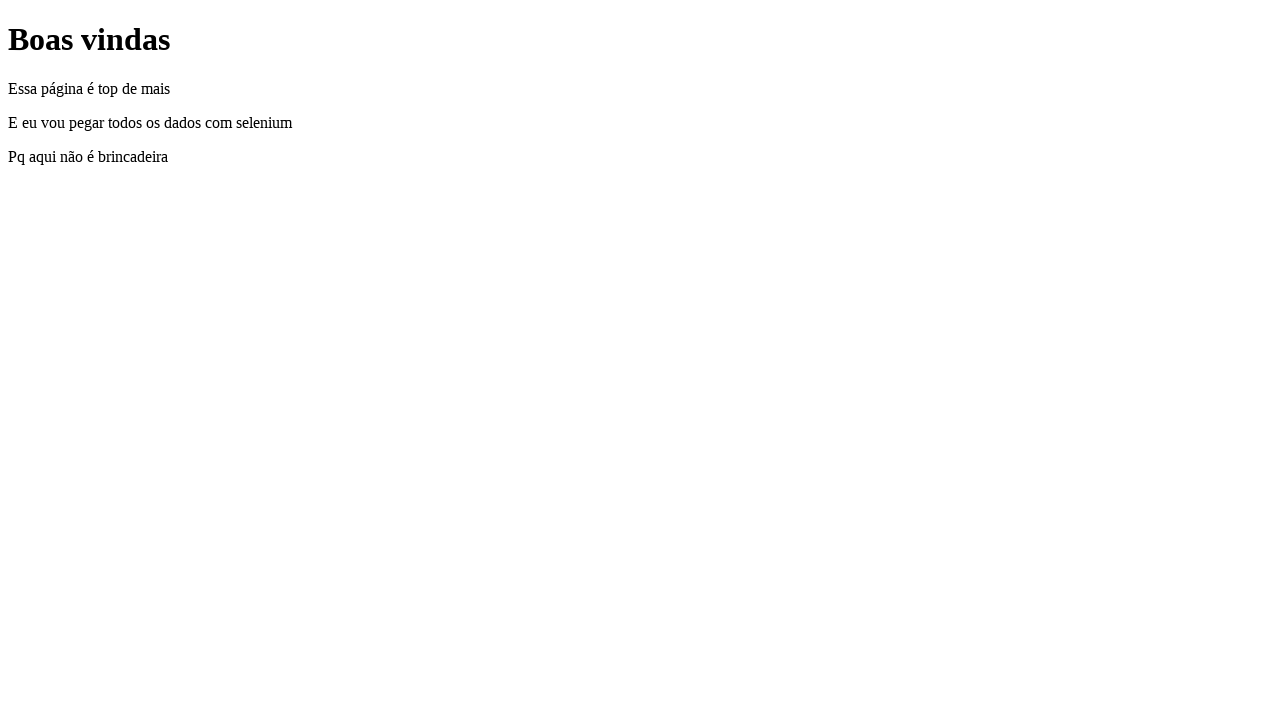

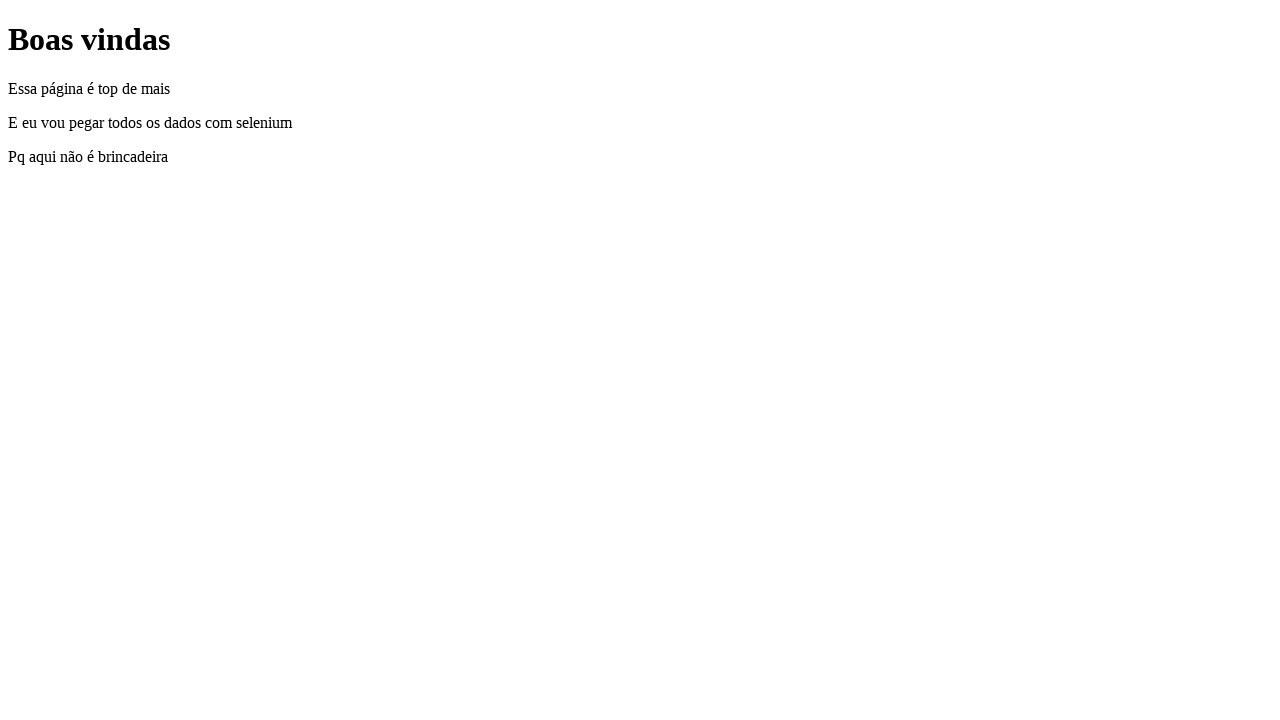